Tests the employee manager application by adding multiple new employees with their name, phone, and title information

Starting URL: https://devmountain-qa.github.io/employee-manager/1.2_Version/index.html

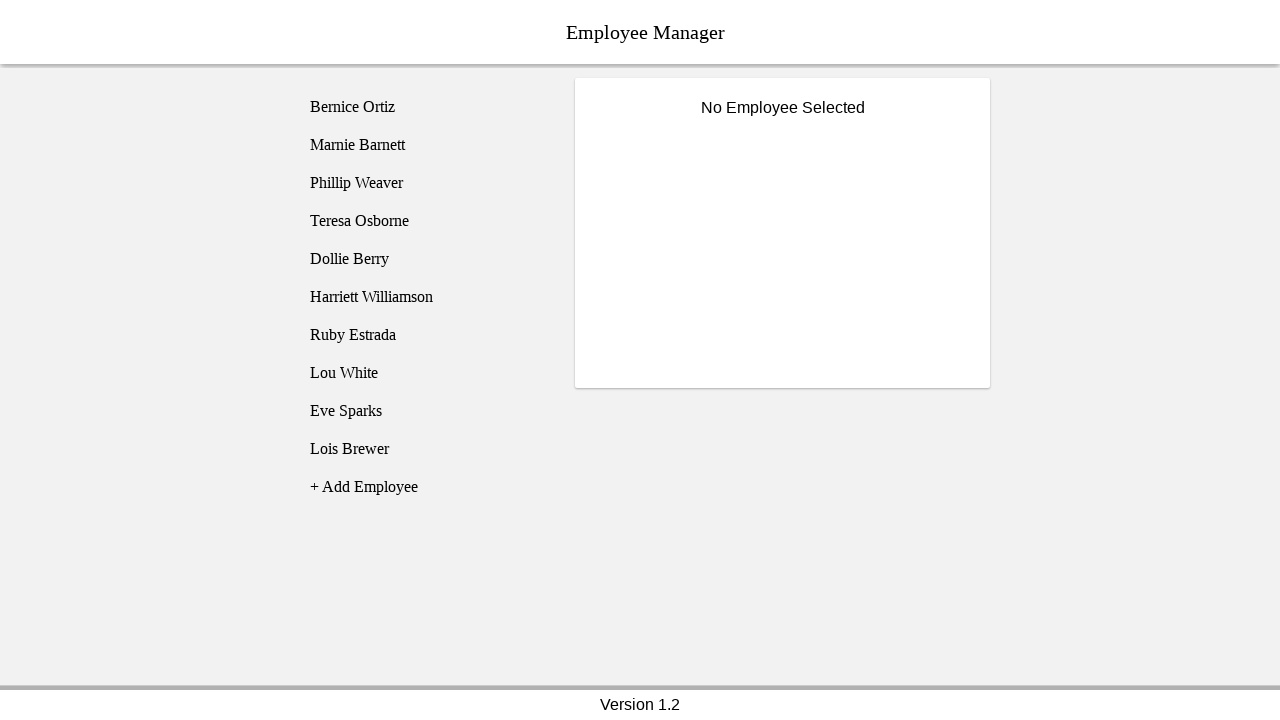

Clicked add employee button at (425, 487) on [name="addEmployee"]
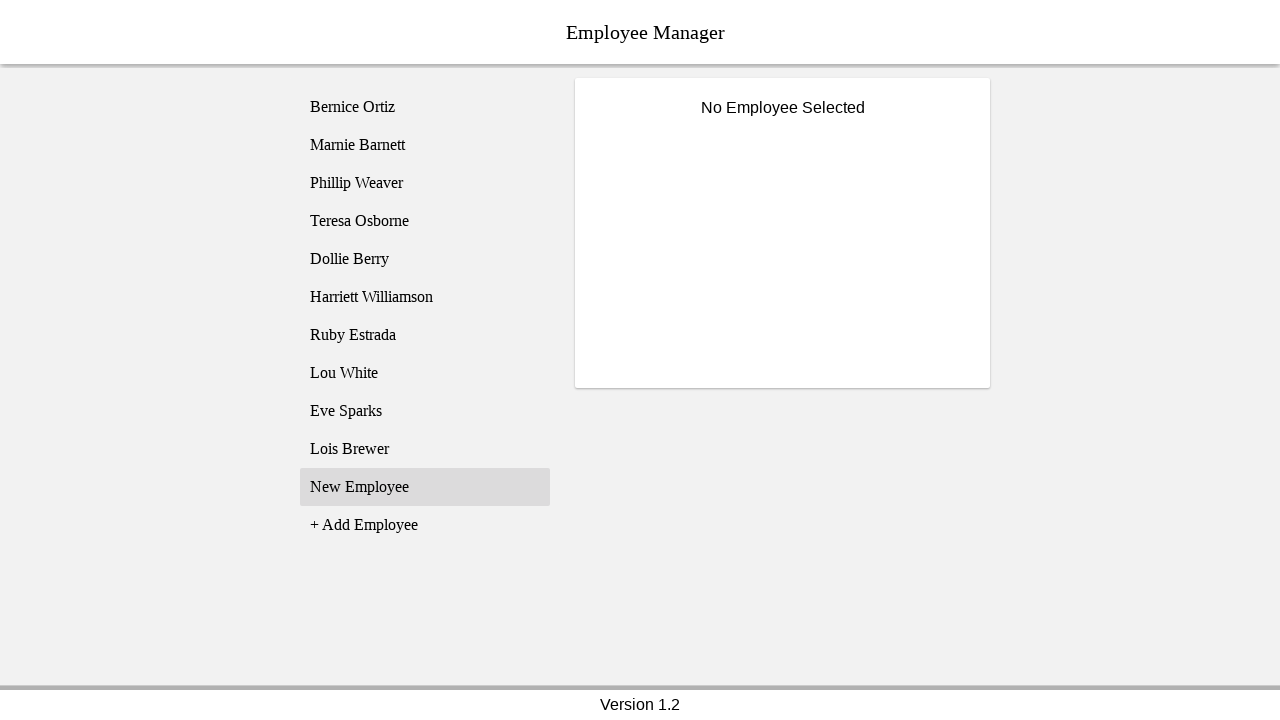

Clicked on New Employee list item at (425, 487) on xpath=//li[text() = "New Employee"]
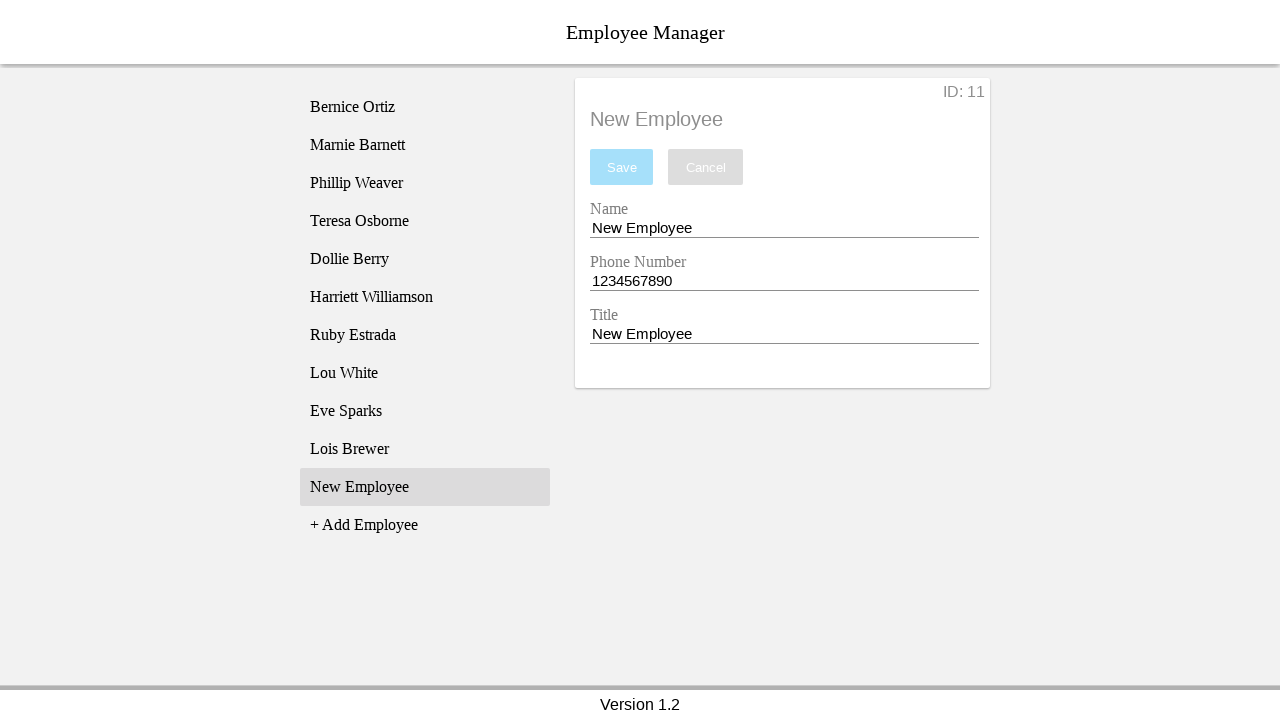

Cleared name entry field on [name="nameEntry"]
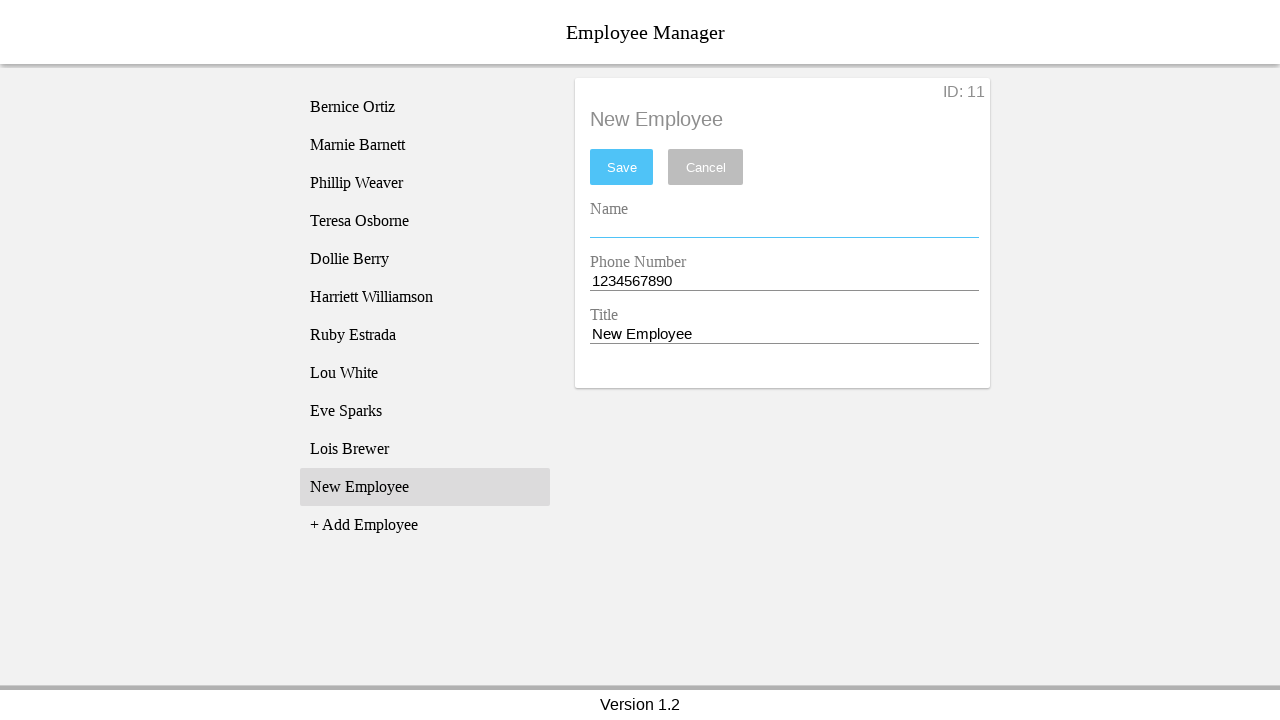

Filled name field with 'ReinHart' on [name="nameEntry"]
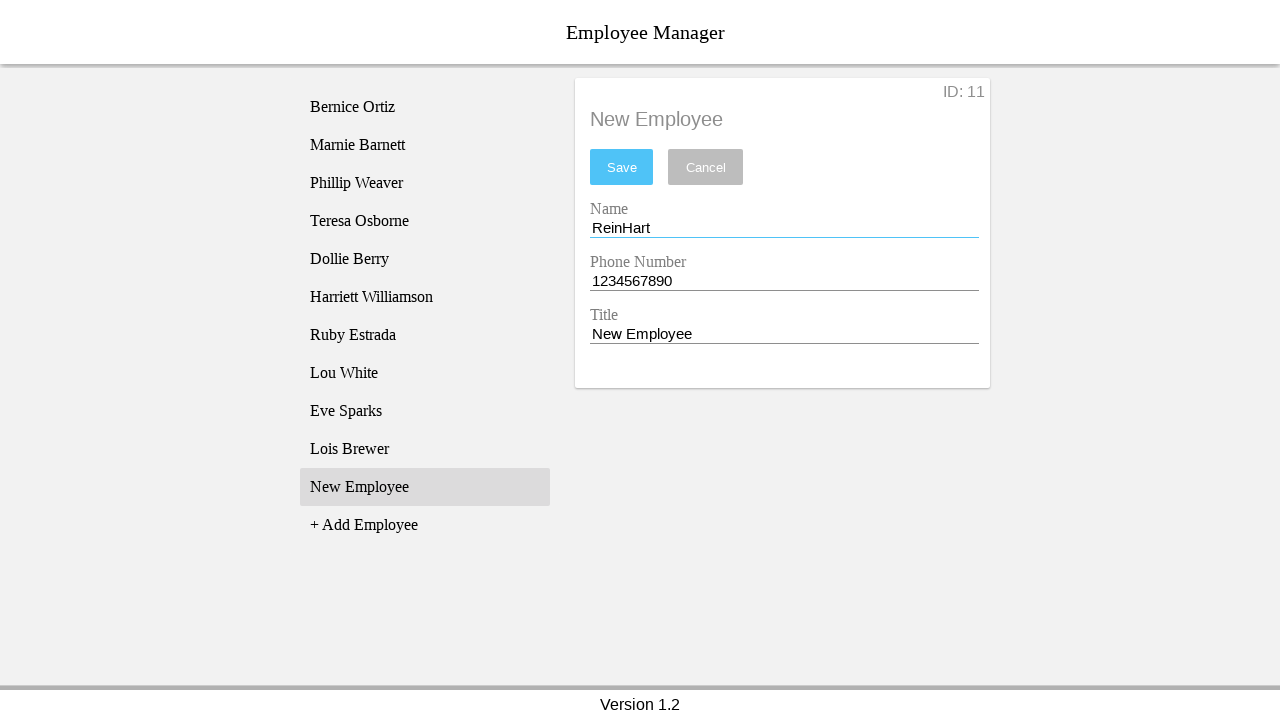

Cleared phone entry field on [name="phoneEntry"]
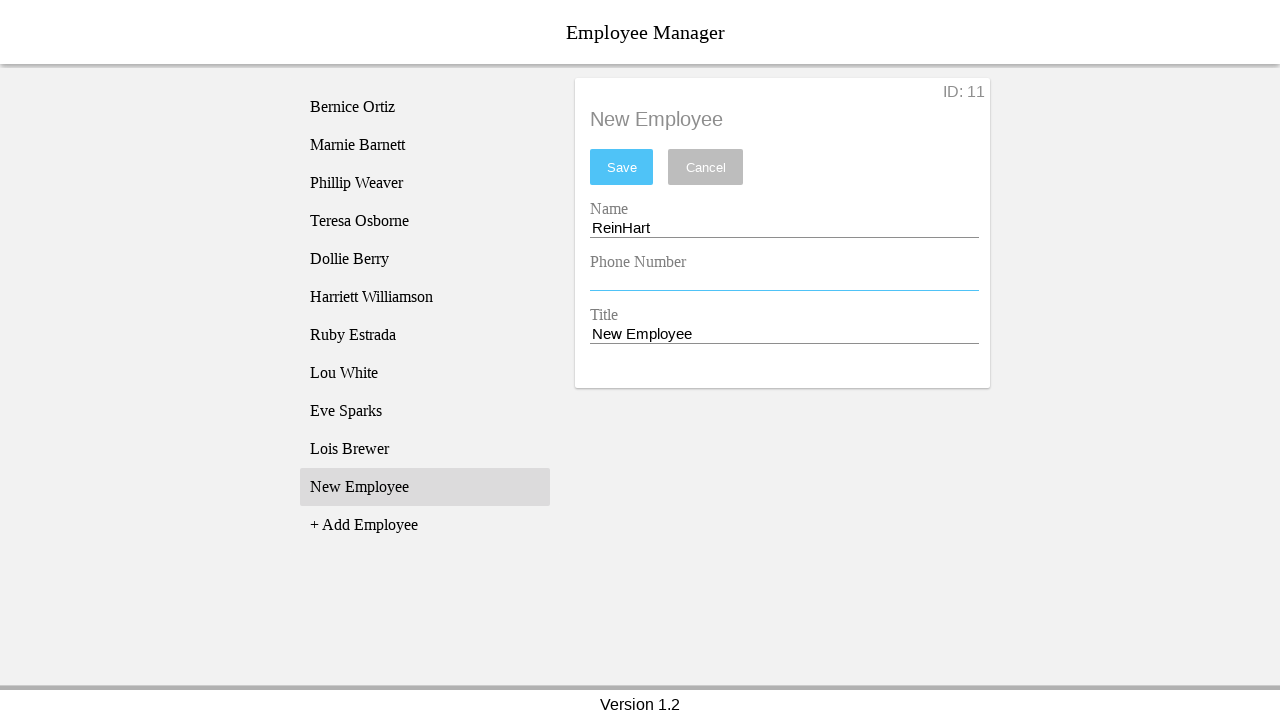

Filled phone field with '1123456789' on [name="phoneEntry"]
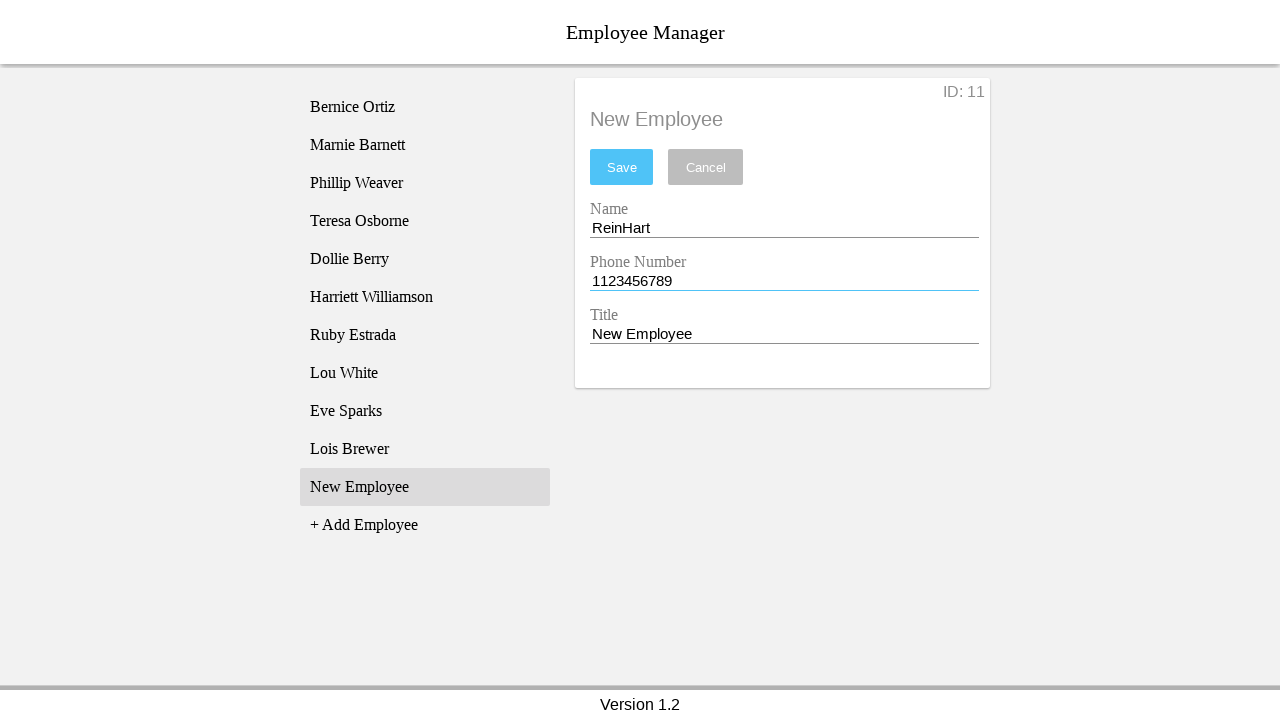

Cleared title entry field on [name="titleEntry"]
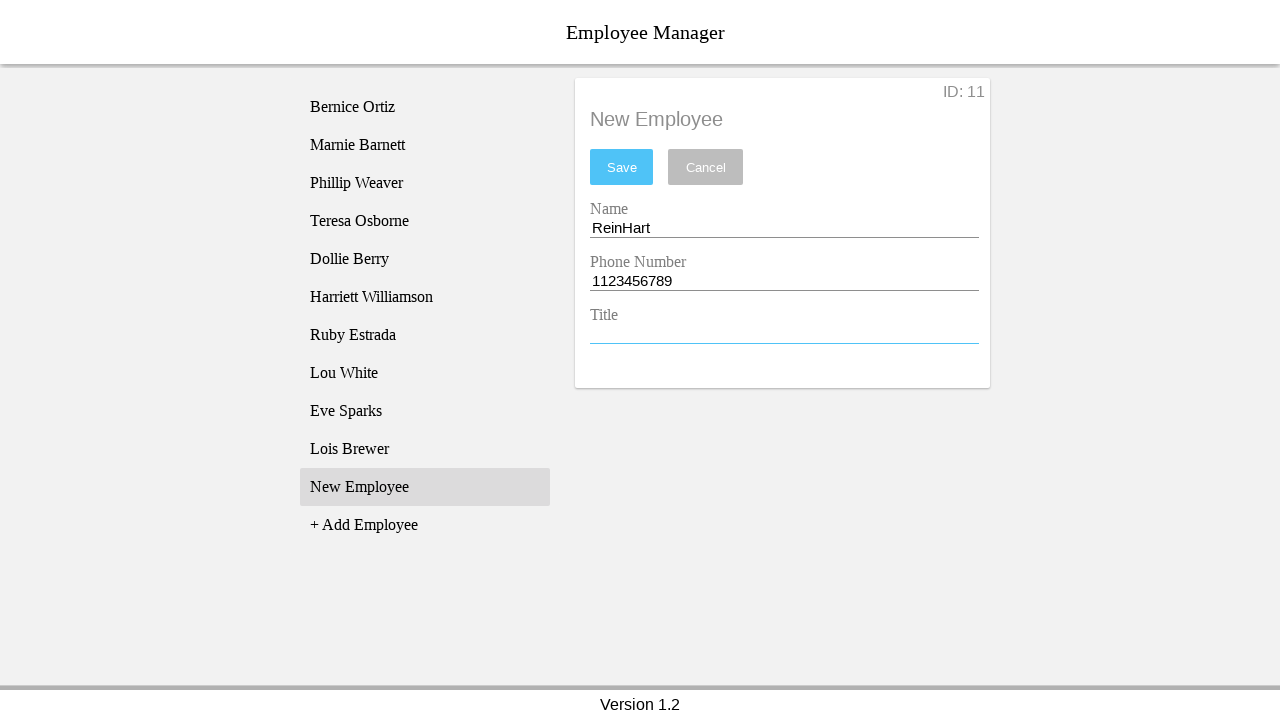

Filled title field with 'Tank' on [name="titleEntry"]
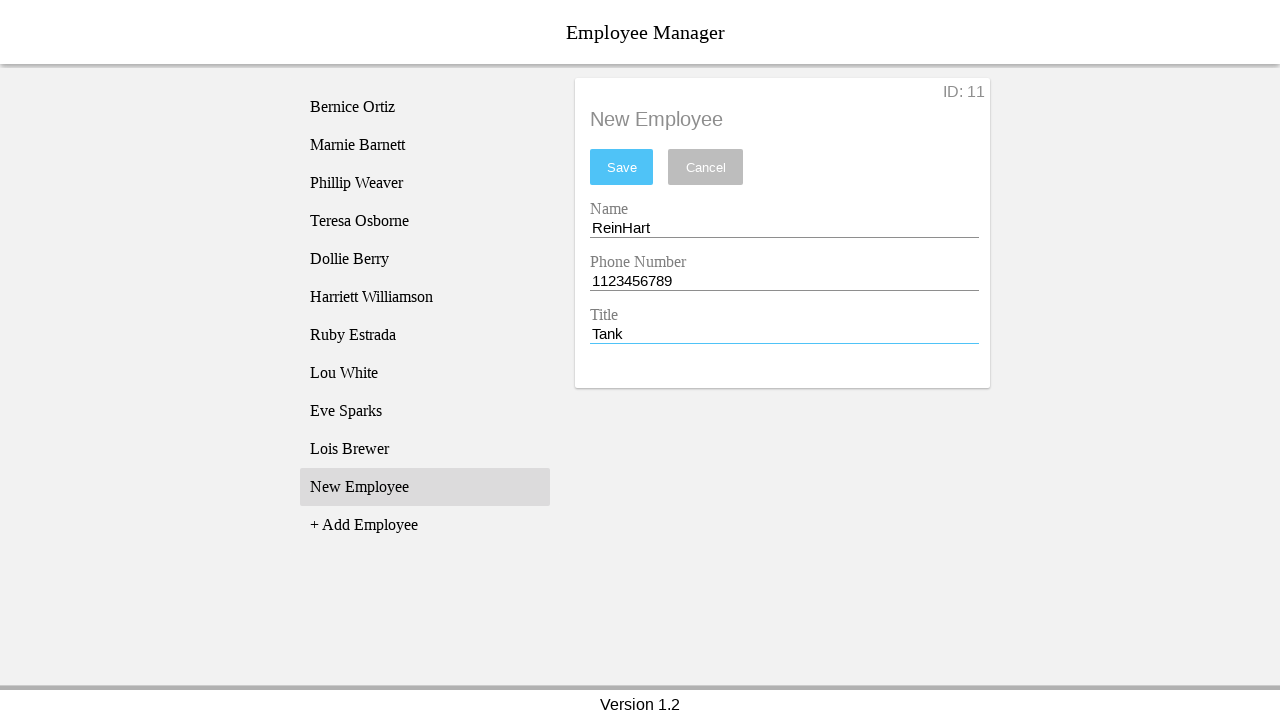

Clicked save button to add ReinHart at (622, 167) on #saveBtn
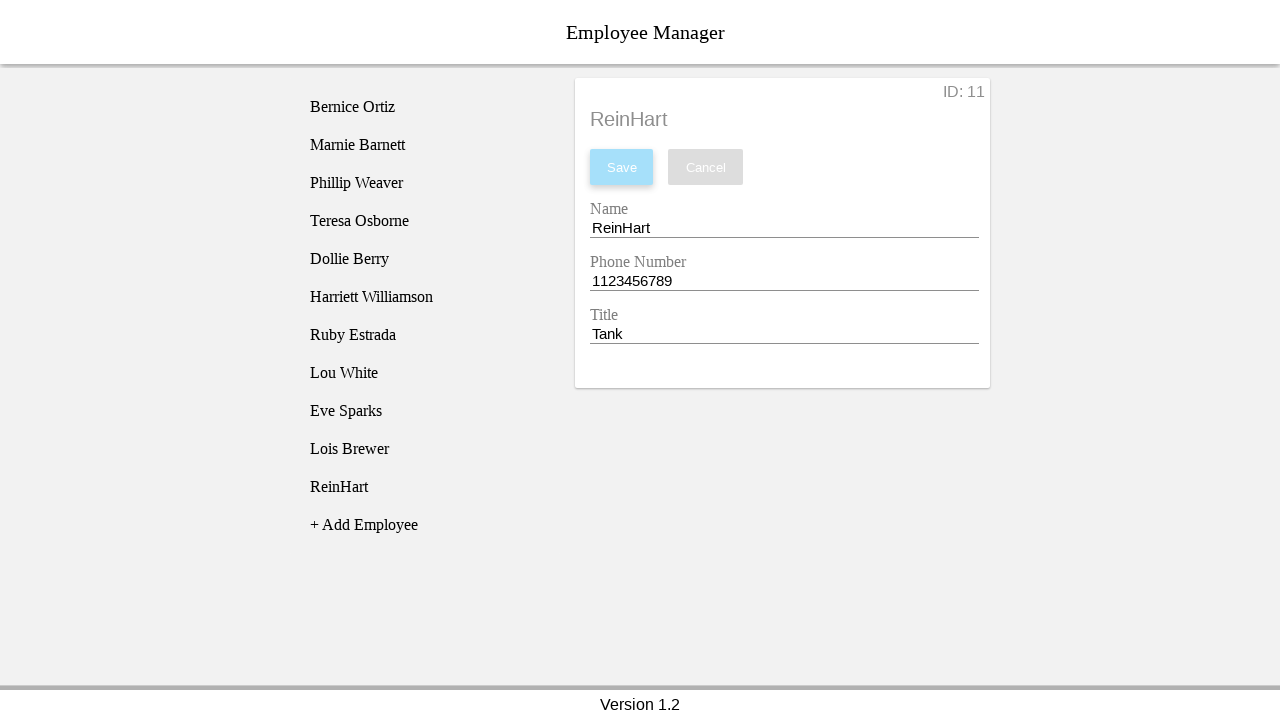

Clicked add employee button at (425, 525) on [name="addEmployee"]
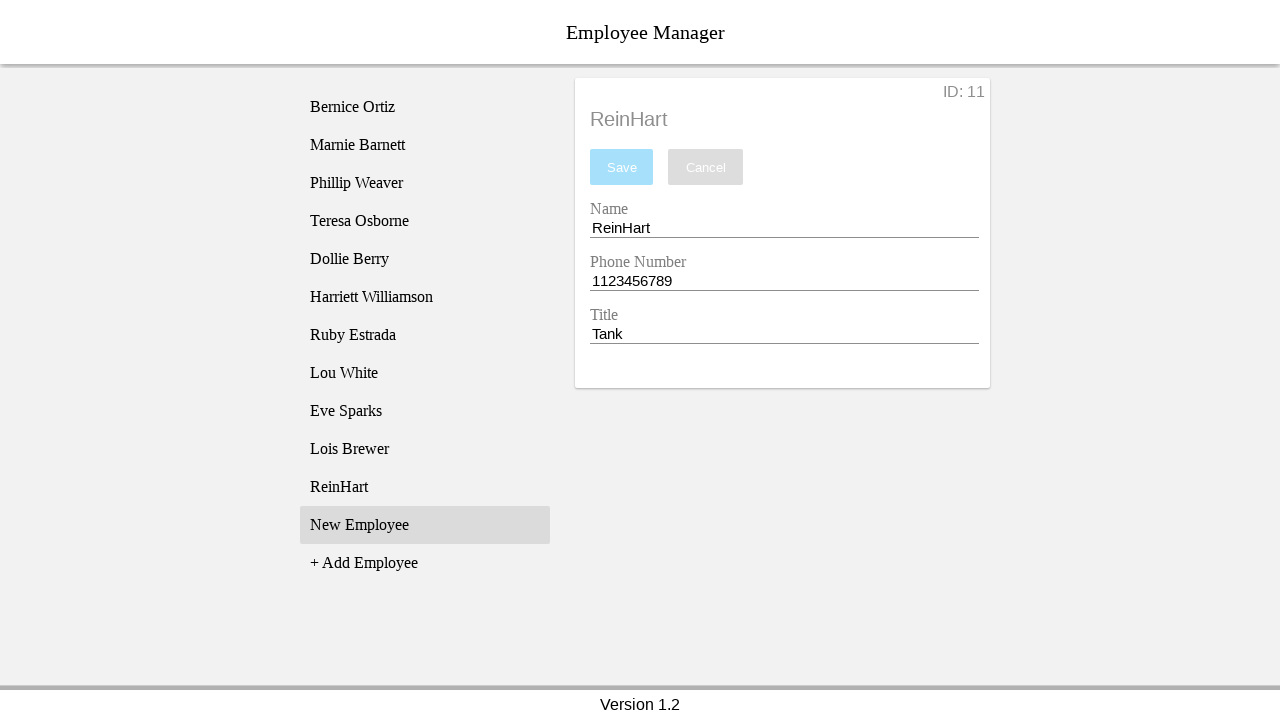

Clicked on New Employee list item at (425, 525) on xpath=//li[text() = "New Employee"]
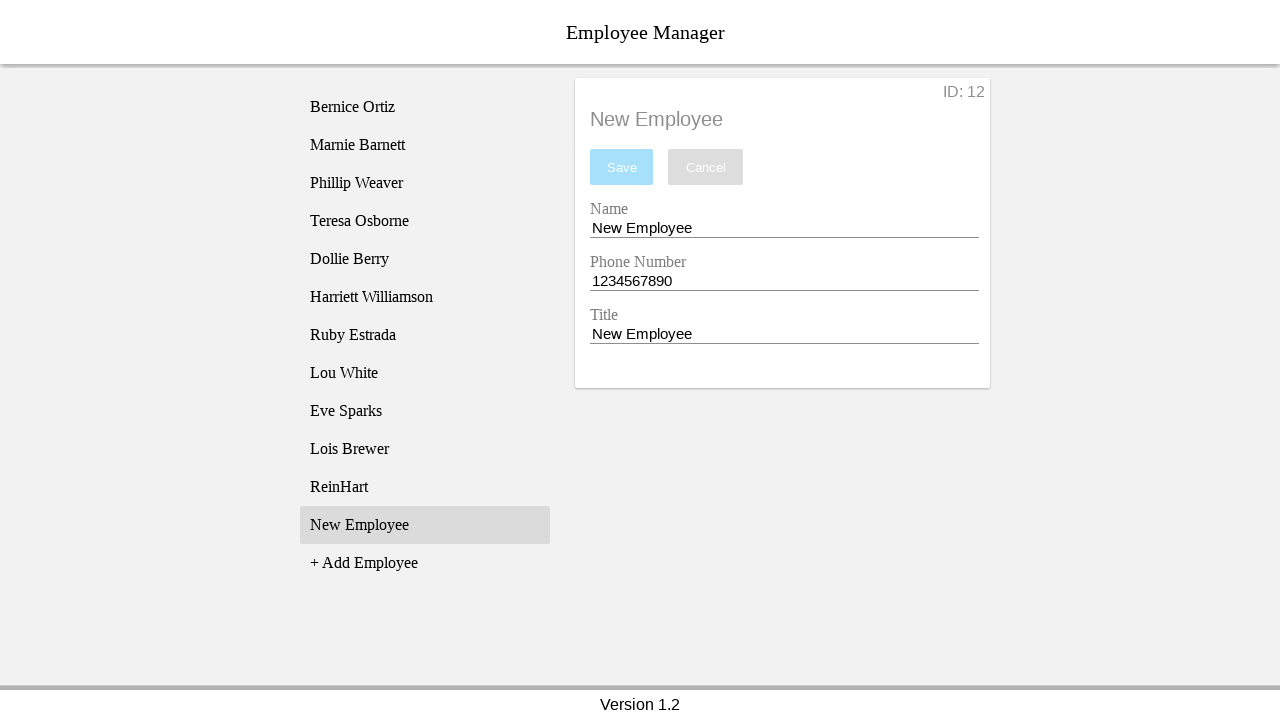

Cleared name entry field on [name="nameEntry"]
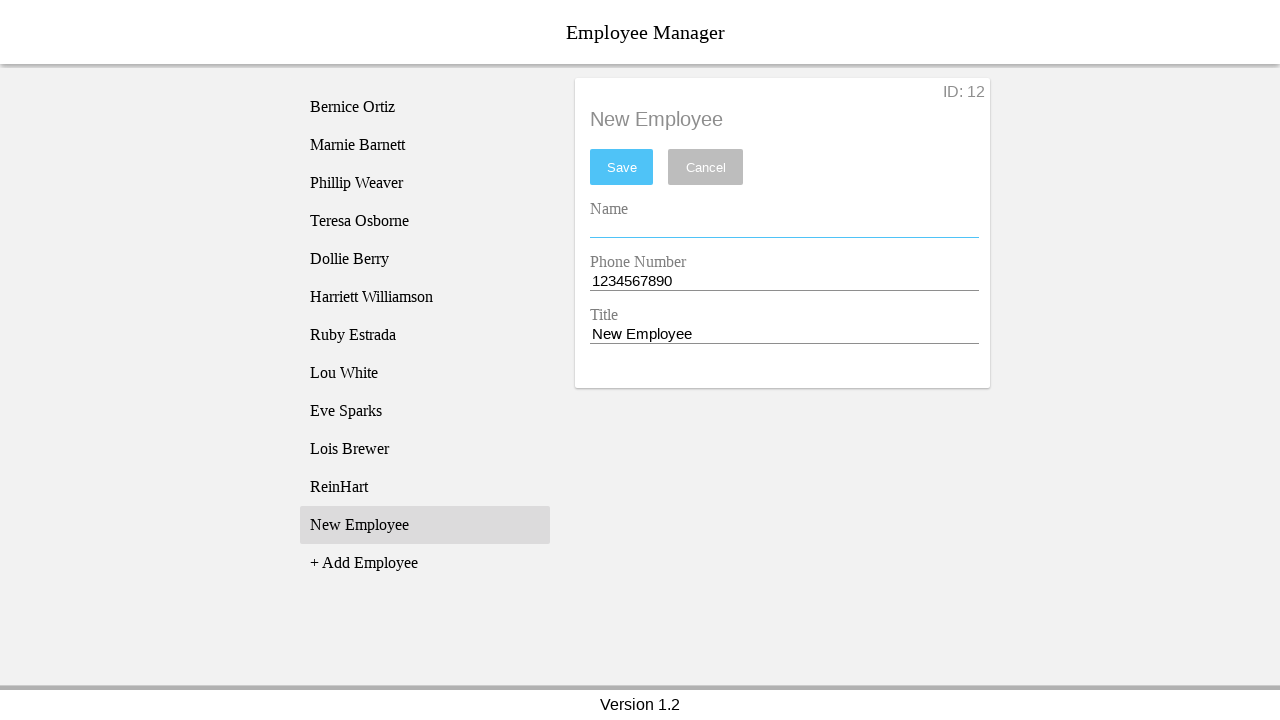

Filled name field with 'Mercy' on [name="nameEntry"]
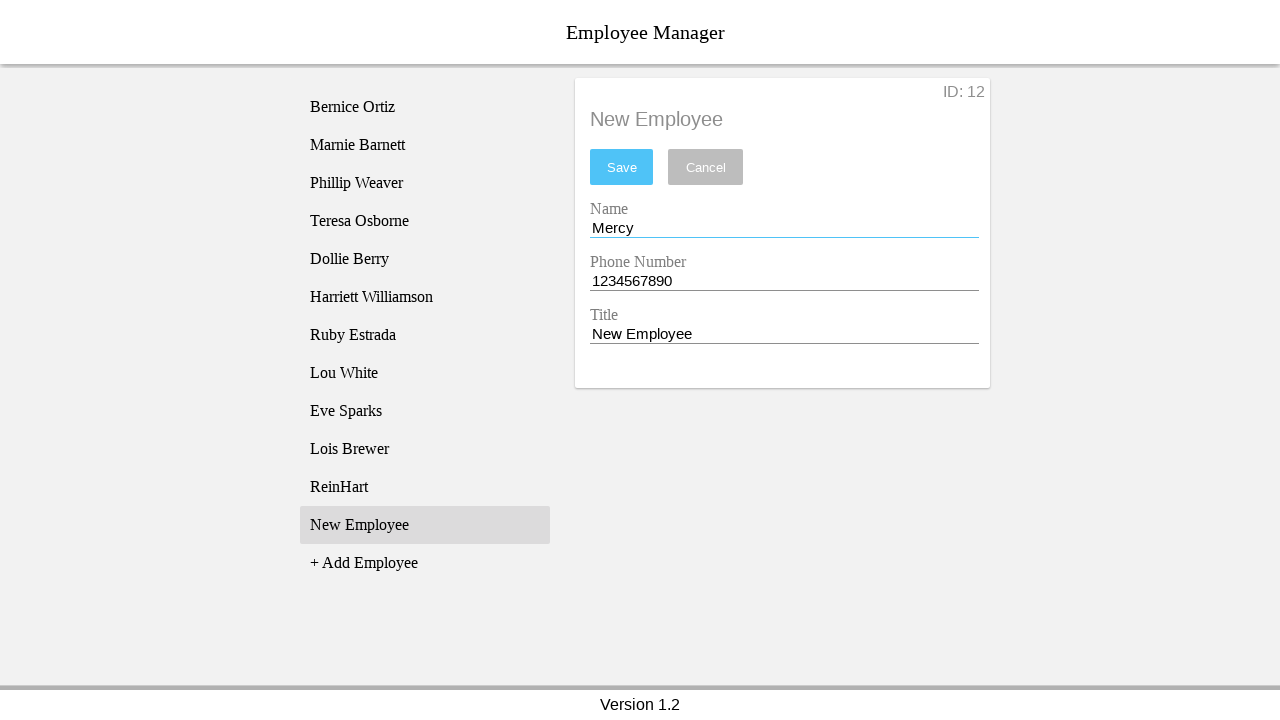

Cleared phone entry field on [name="phoneEntry"]
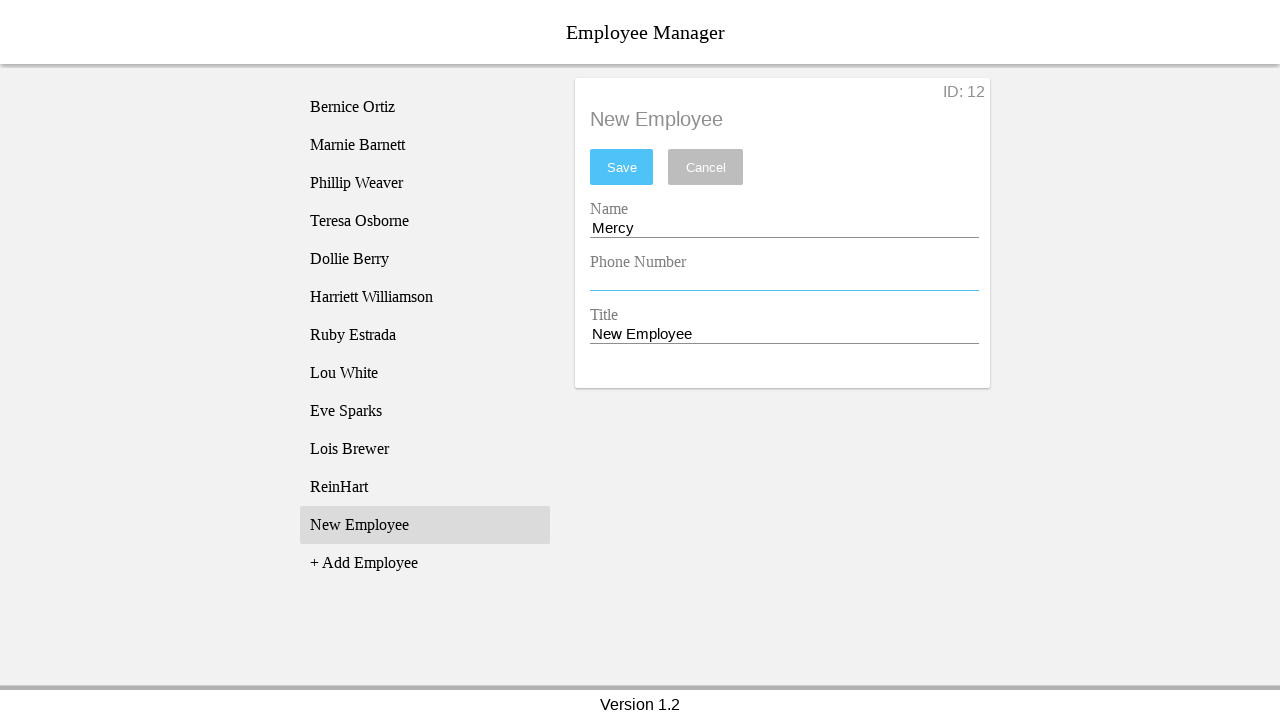

Filled phone field with '1123456789' on [name="phoneEntry"]
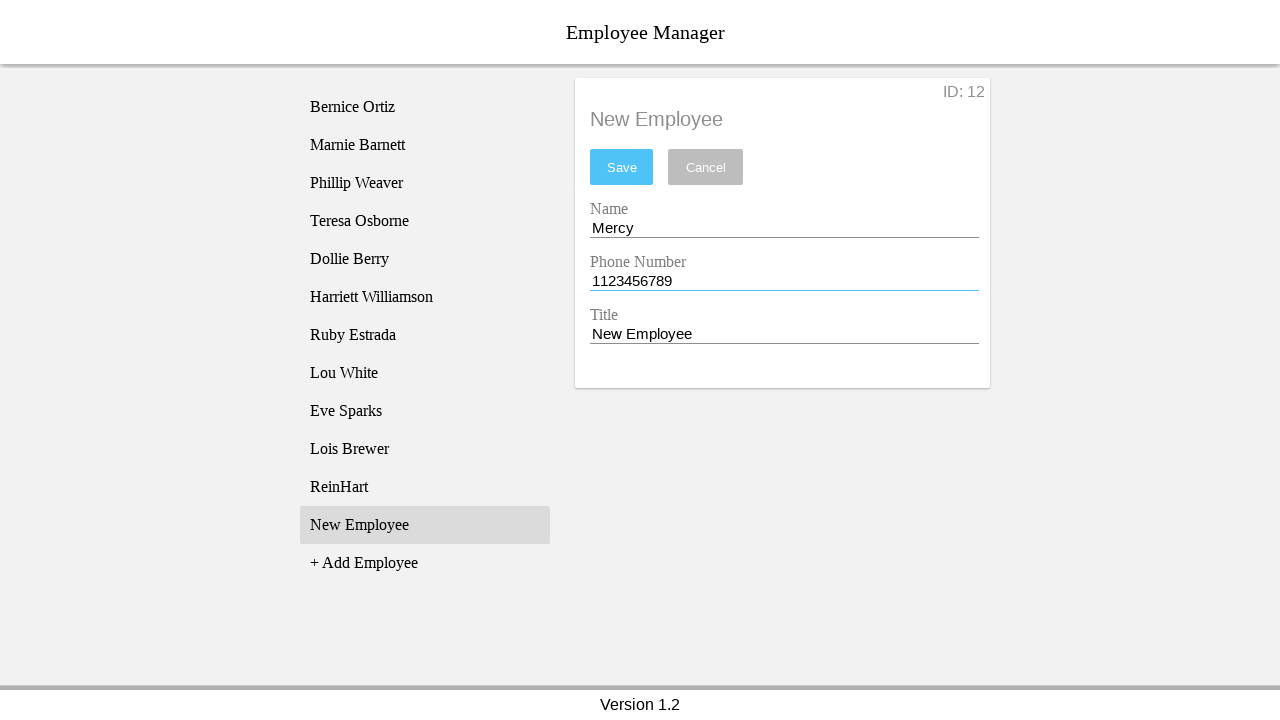

Cleared title entry field on [name="titleEntry"]
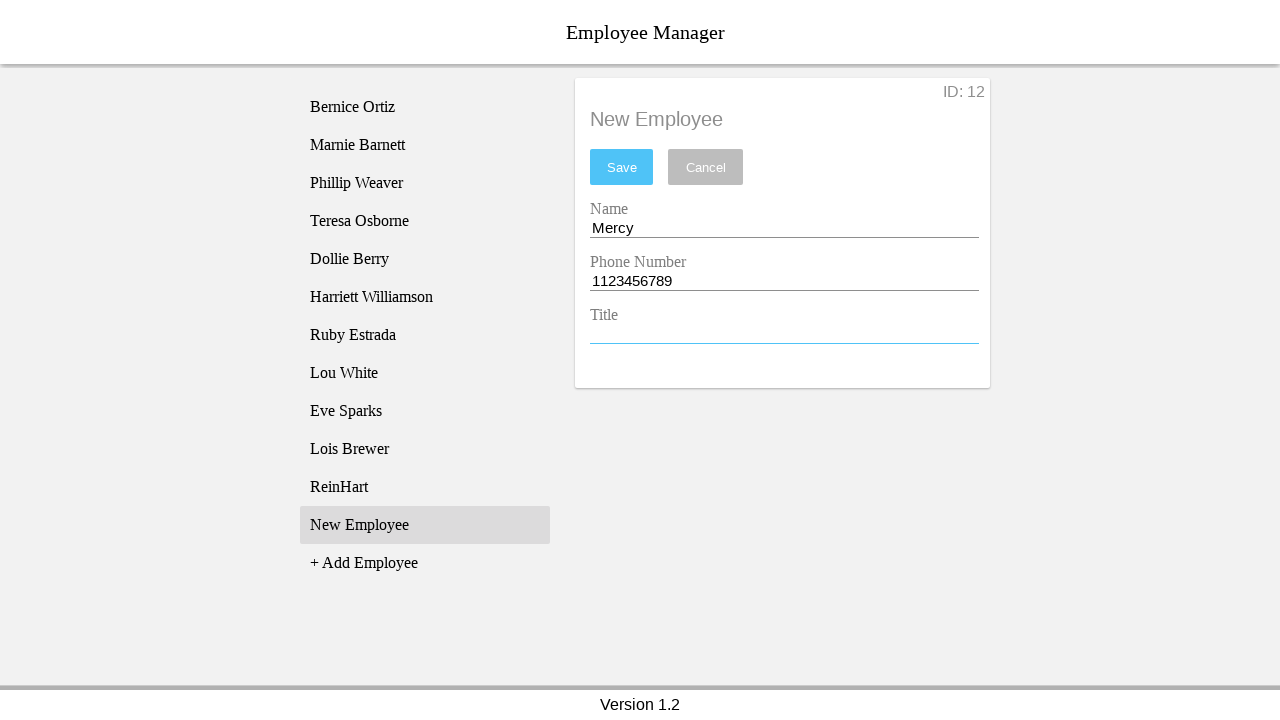

Filled title field with 'Support/Healer' on [name="titleEntry"]
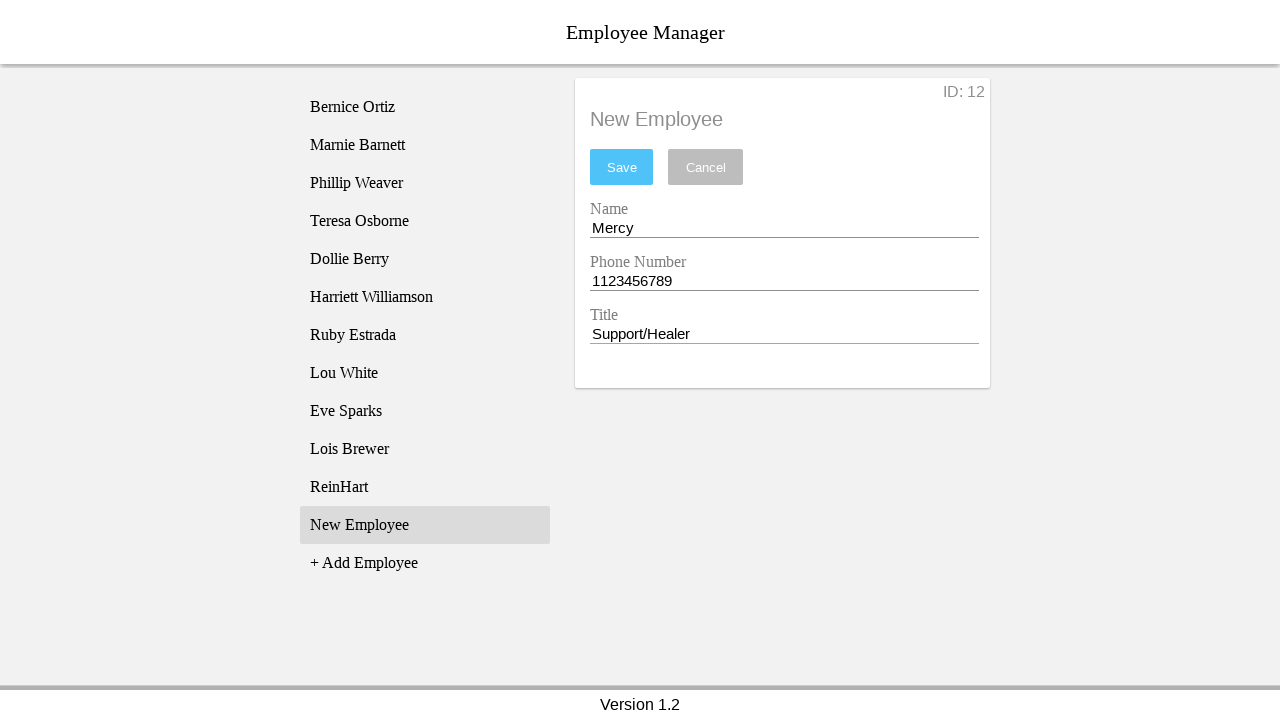

Clicked save button to add Mercy at (622, 167) on #saveBtn
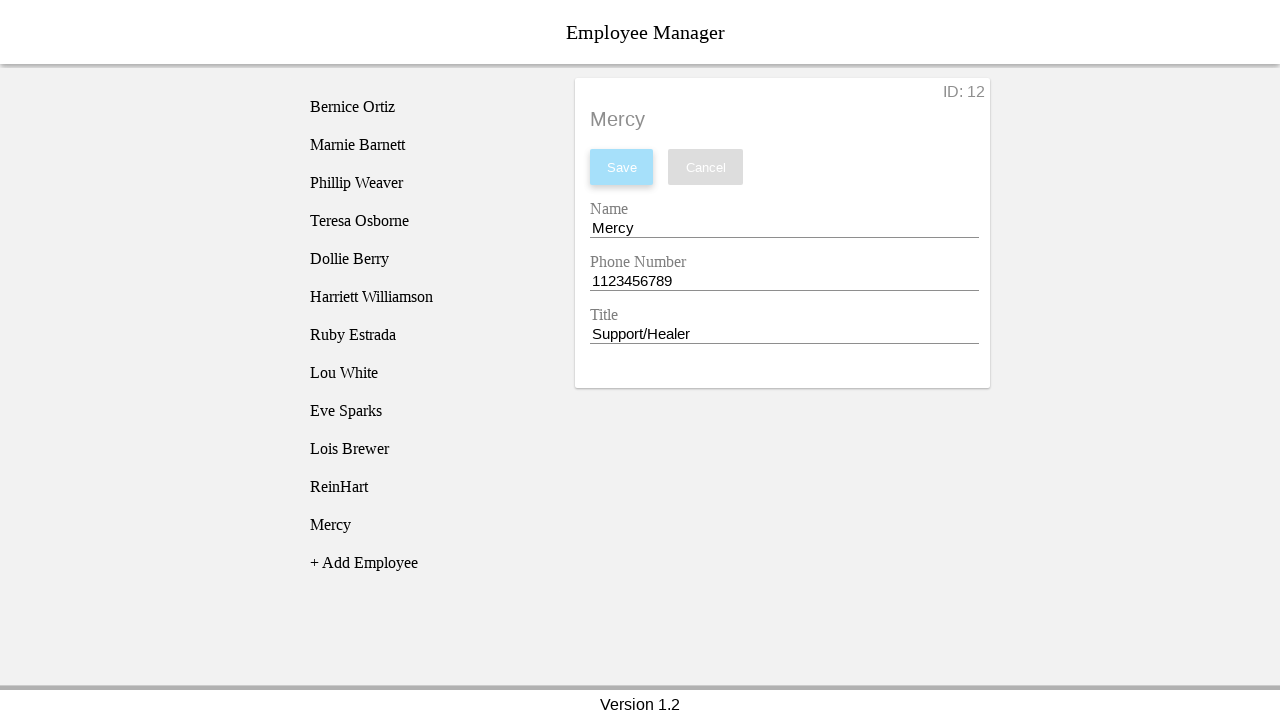

Clicked add employee button at (425, 563) on [name="addEmployee"]
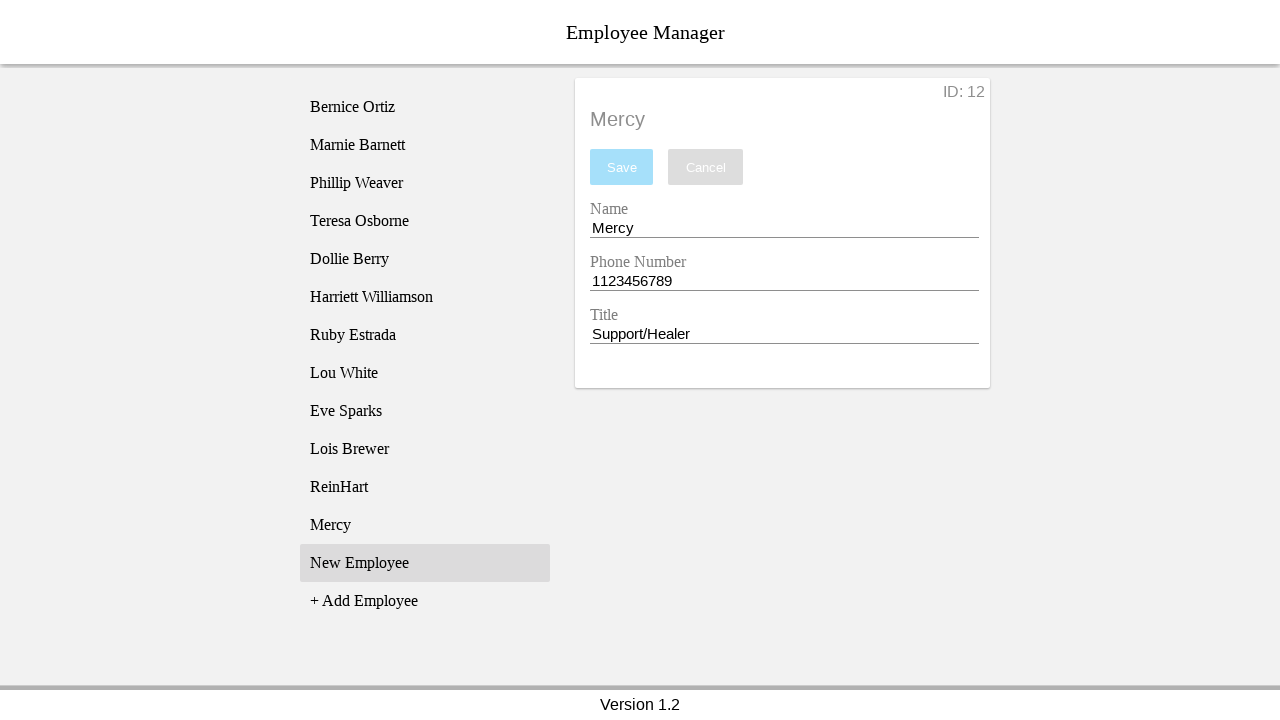

Clicked on New Employee list item at (425, 563) on xpath=//li[text() = "New Employee"]
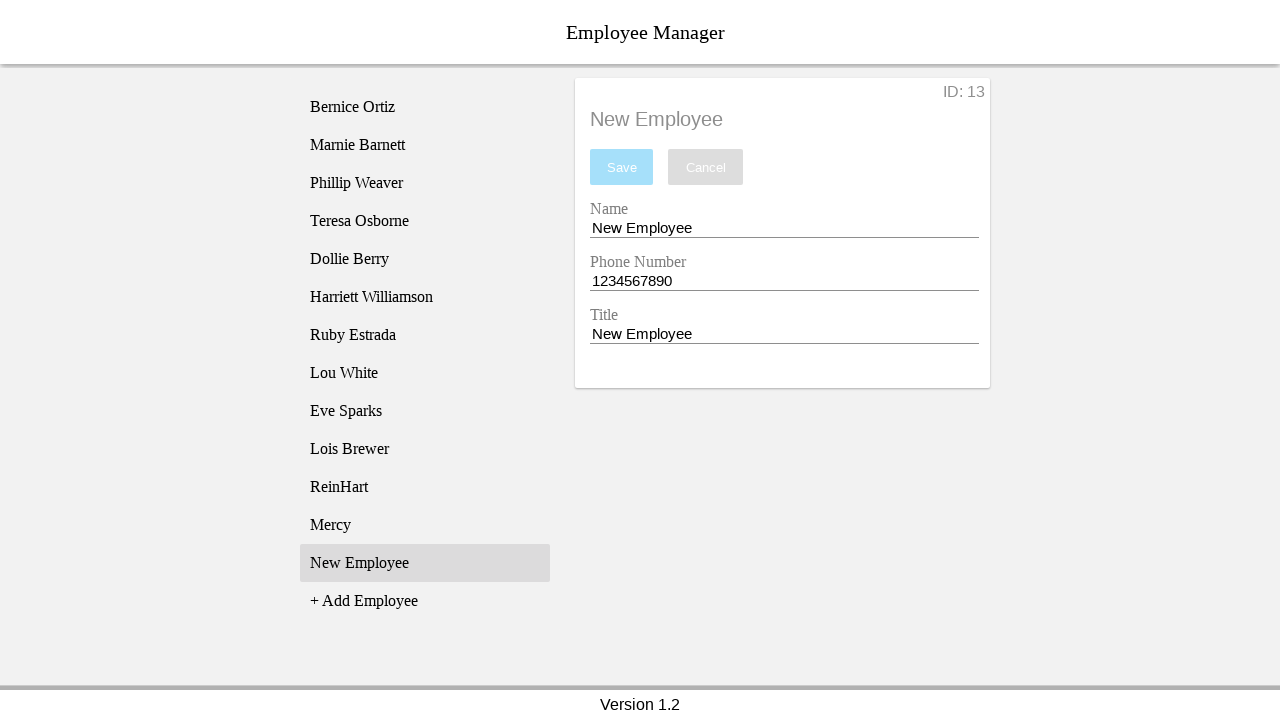

Cleared name entry field on [name="nameEntry"]
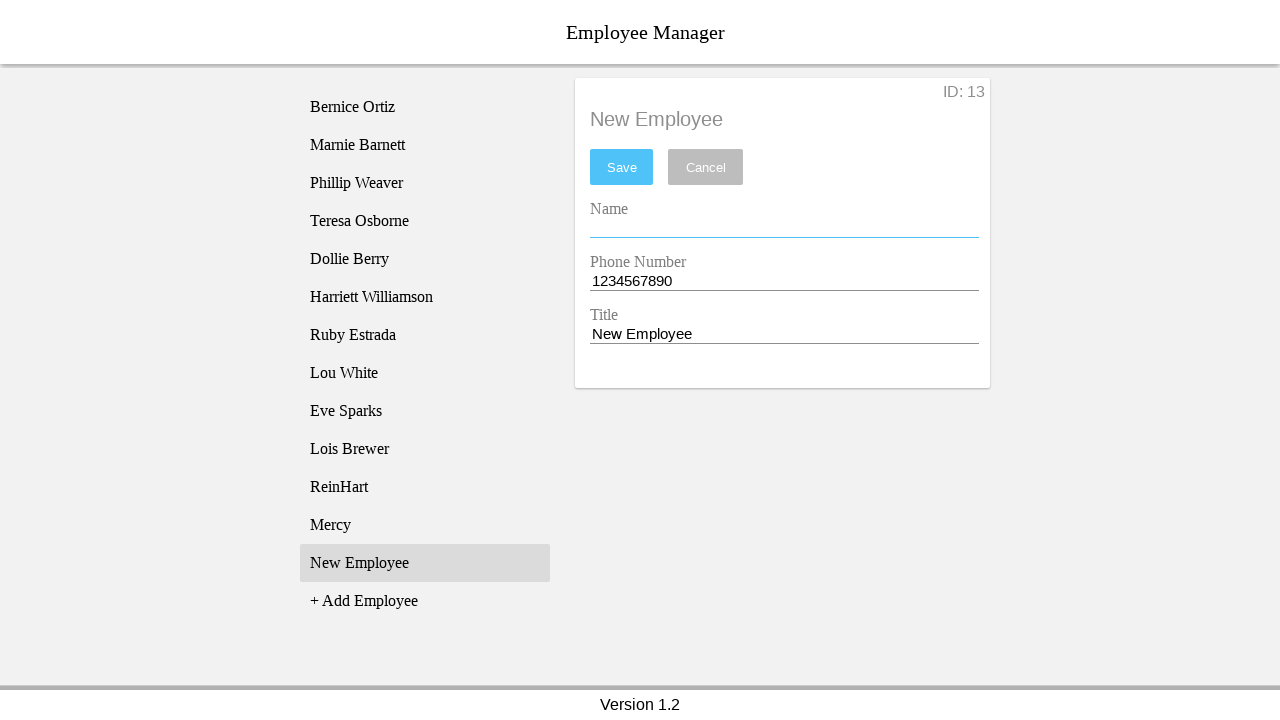

Filled name field with 'Reaper' on [name="nameEntry"]
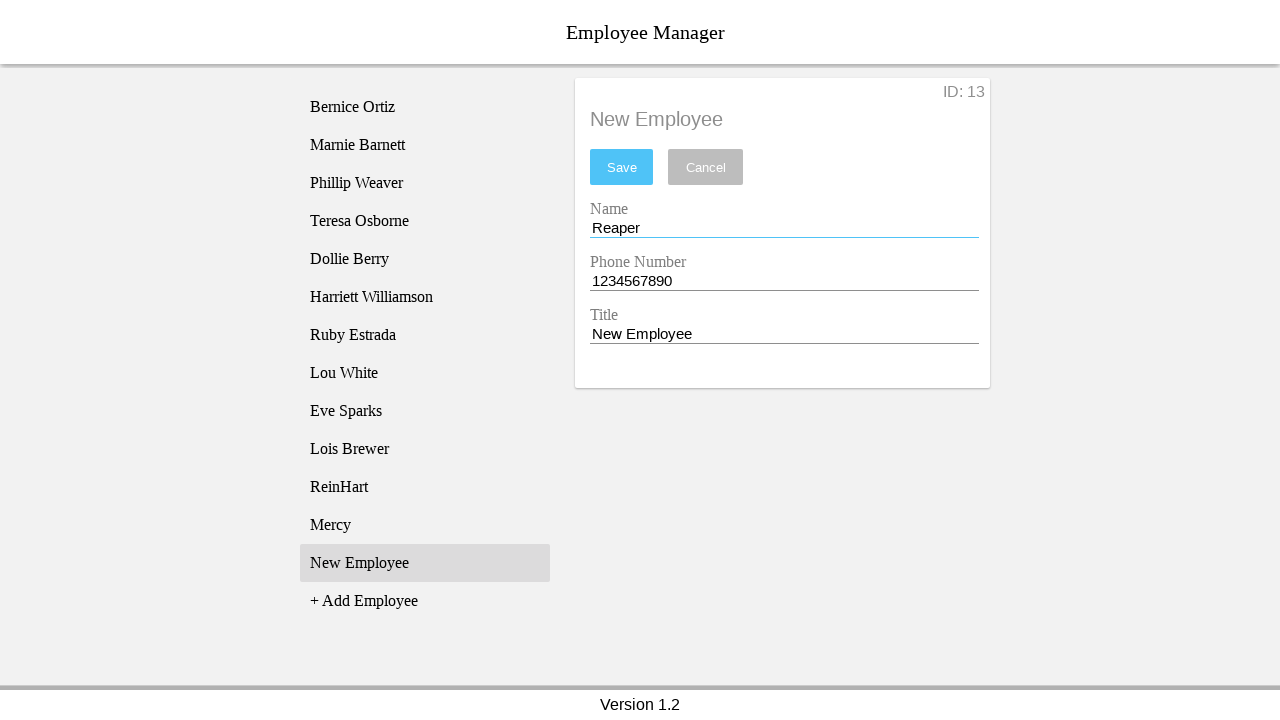

Cleared phone entry field on [name="phoneEntry"]
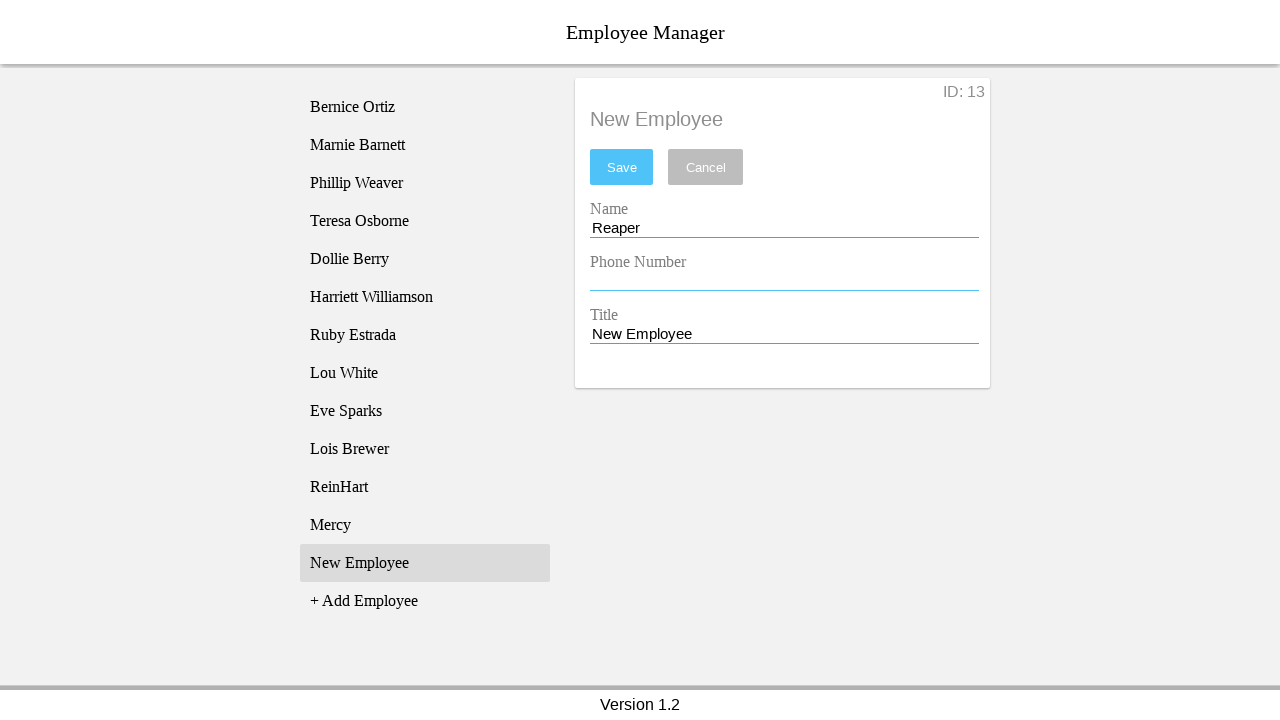

Filled phone field with '1123456789' on [name="phoneEntry"]
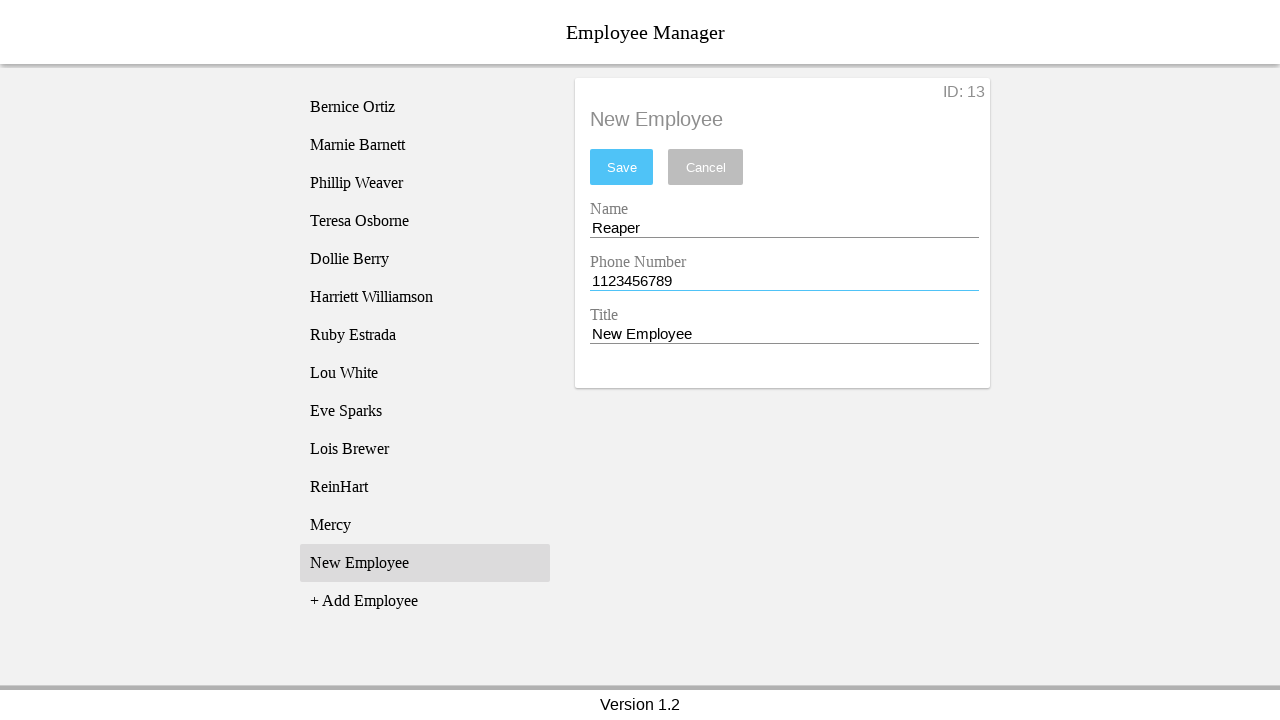

Cleared title entry field on [name="titleEntry"]
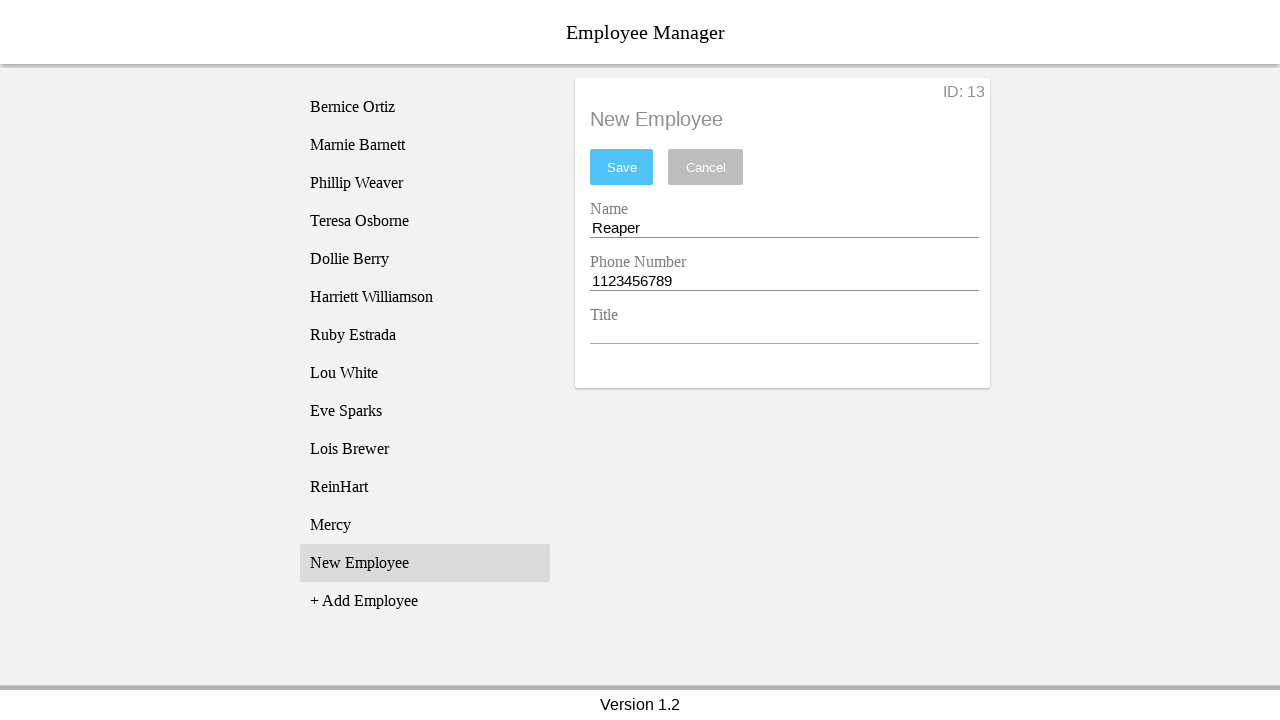

Filled title field with 'DPS' on [name="titleEntry"]
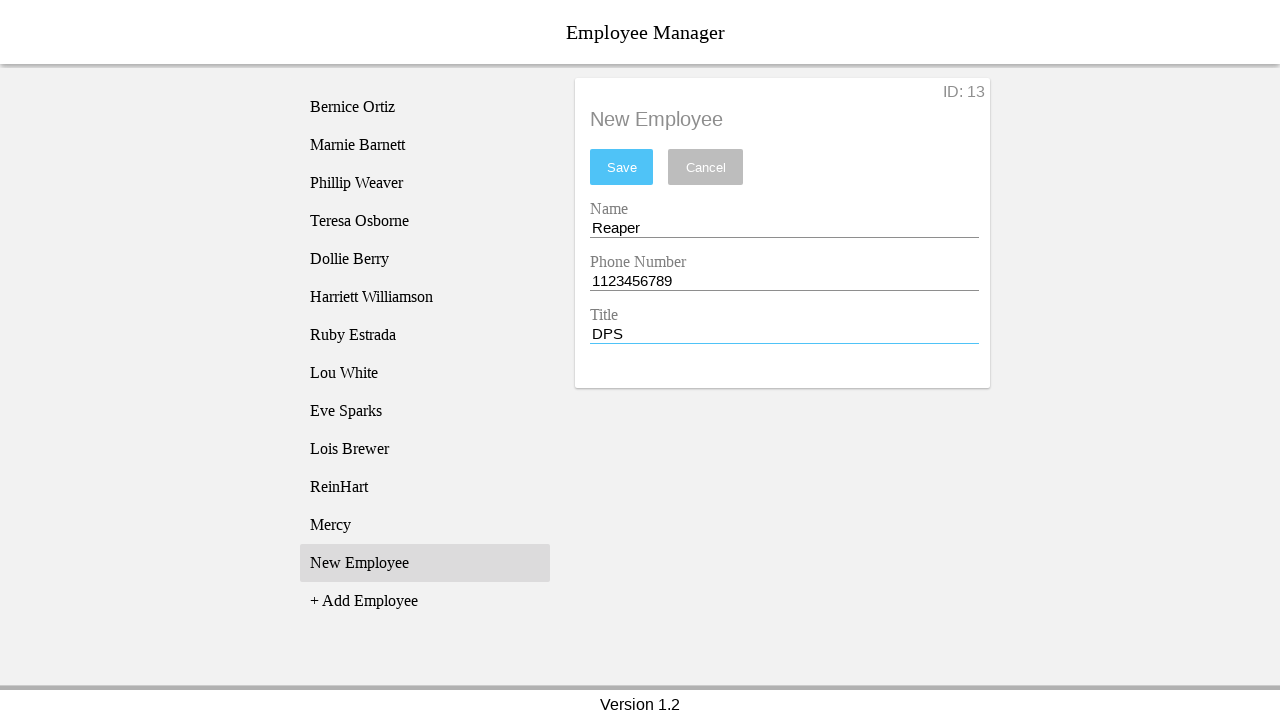

Clicked save button to add Reaper at (622, 167) on #saveBtn
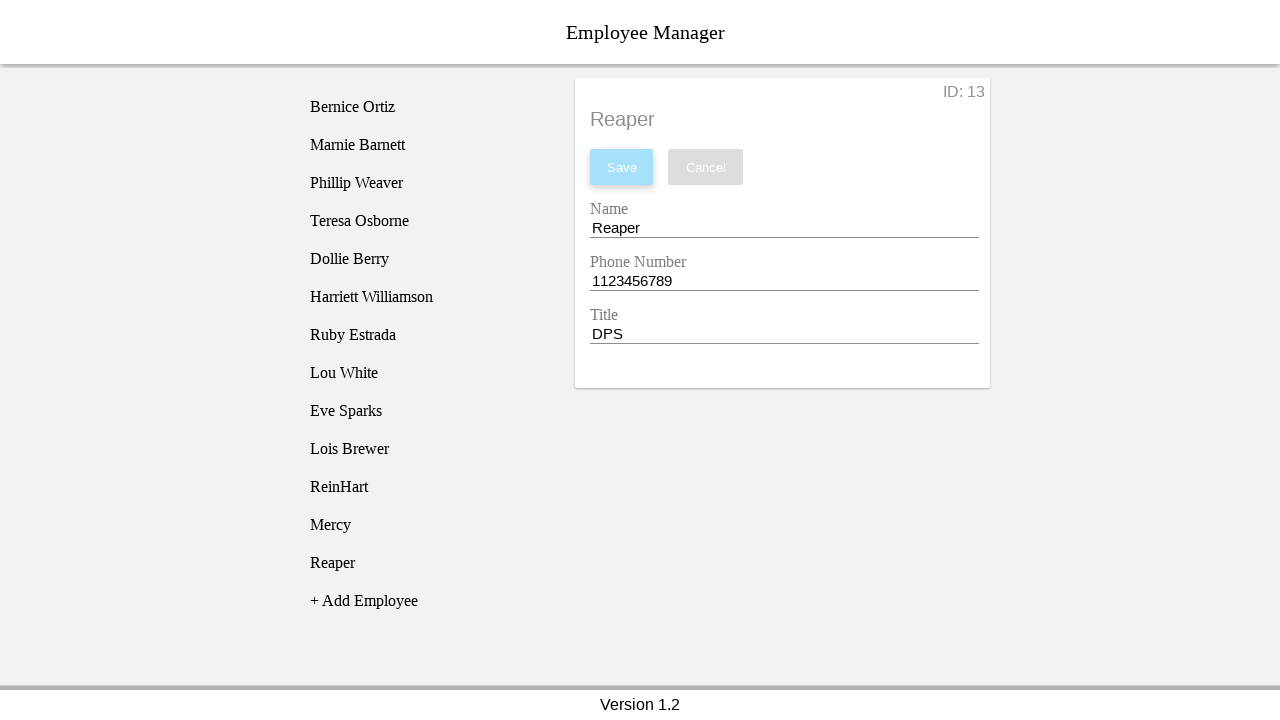

Clicked add employee button at (425, 601) on [name="addEmployee"]
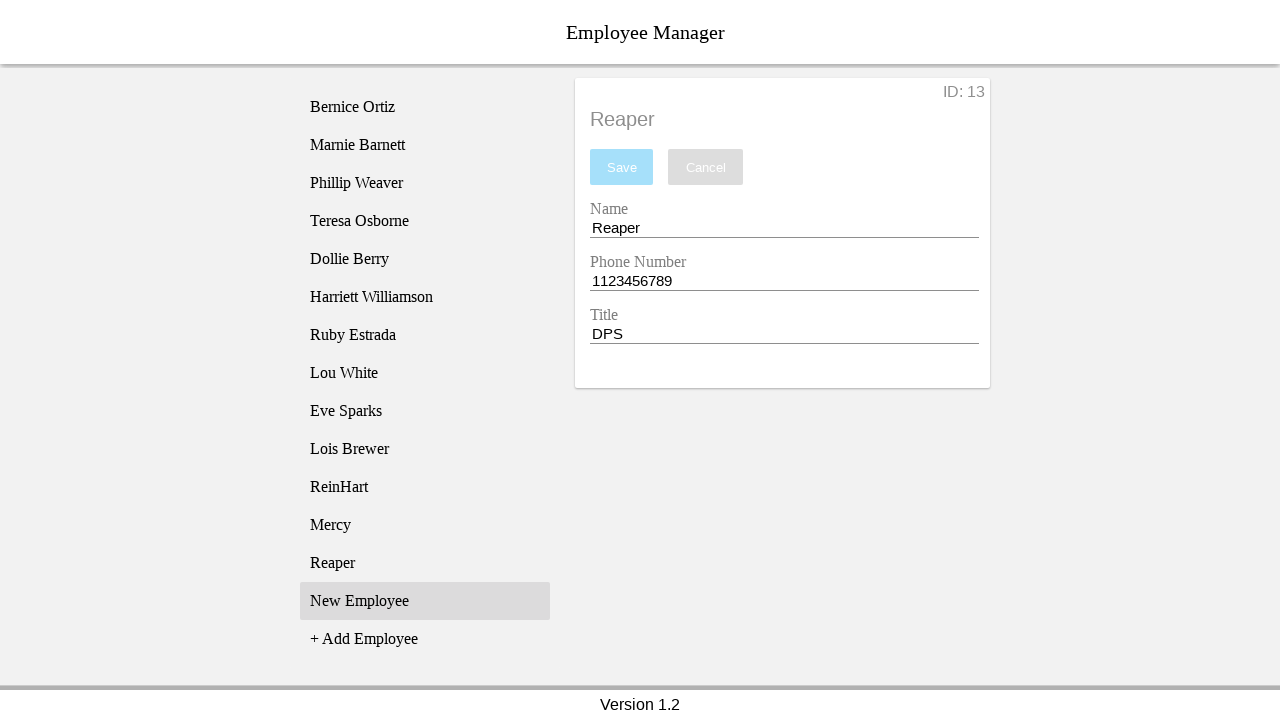

Clicked on New Employee list item at (425, 601) on xpath=//li[text() = "New Employee"]
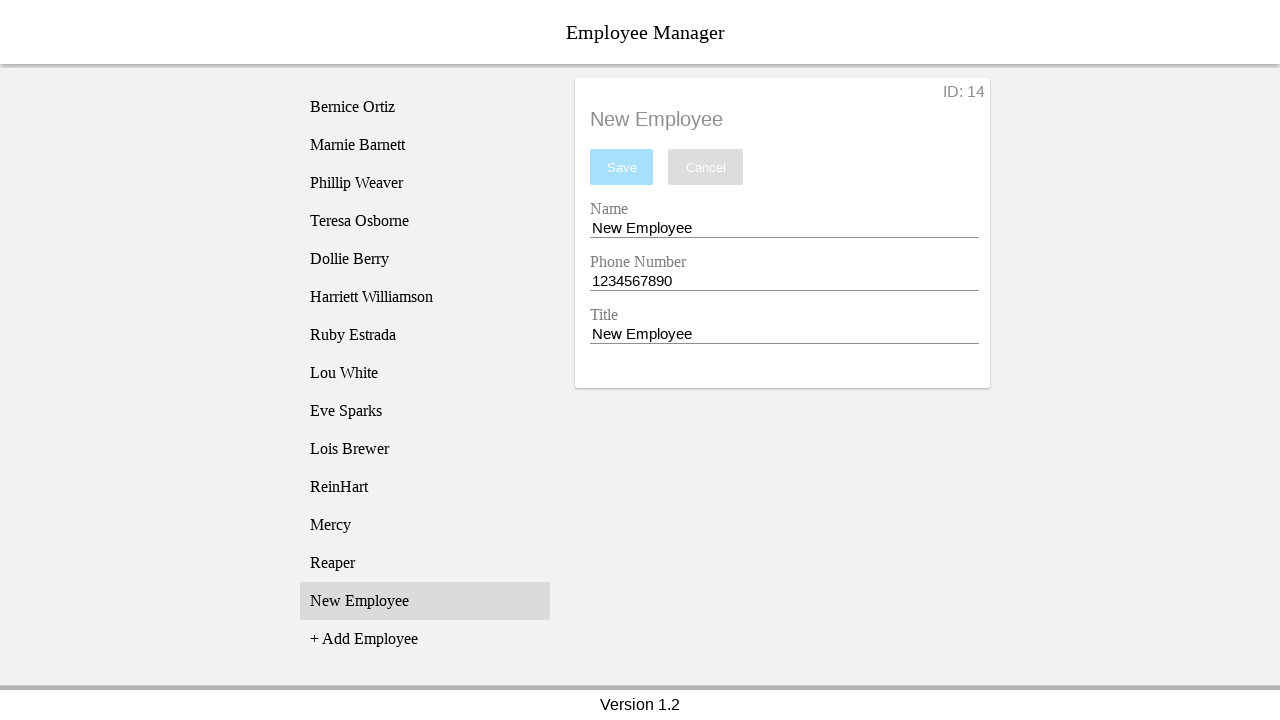

Cleared name entry field on [name="nameEntry"]
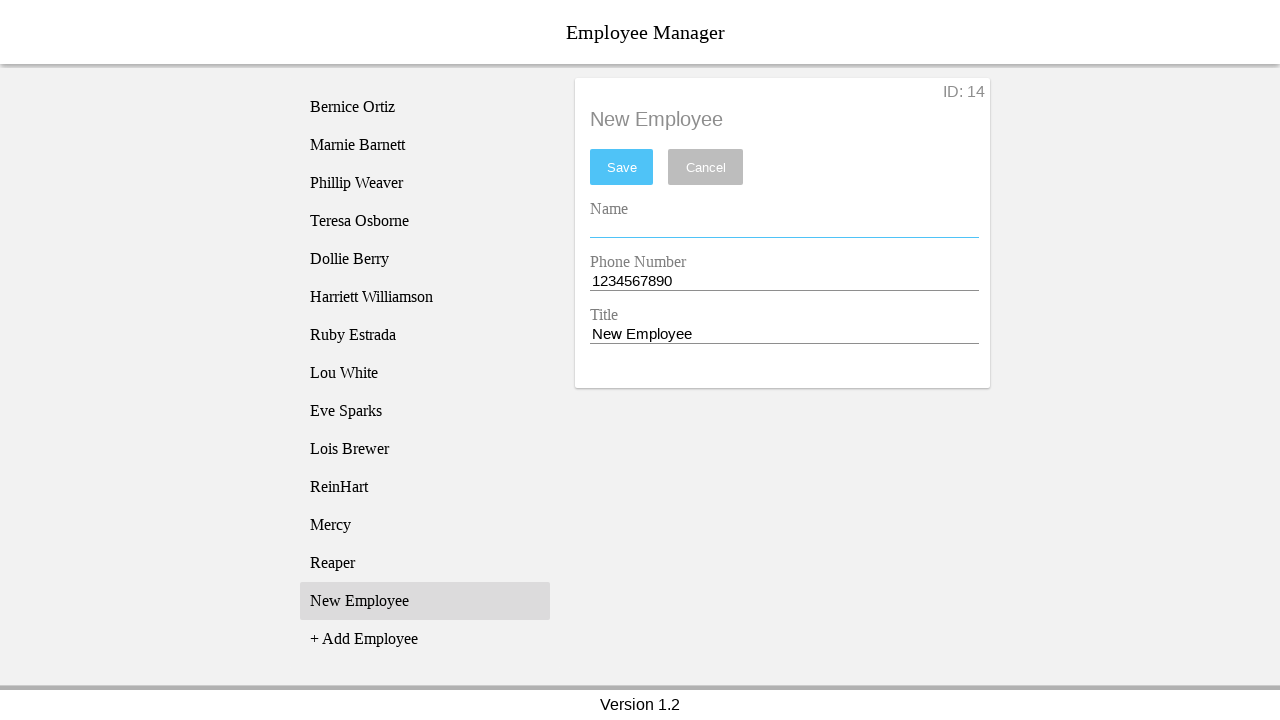

Filled name field with 'Chris' on [name="nameEntry"]
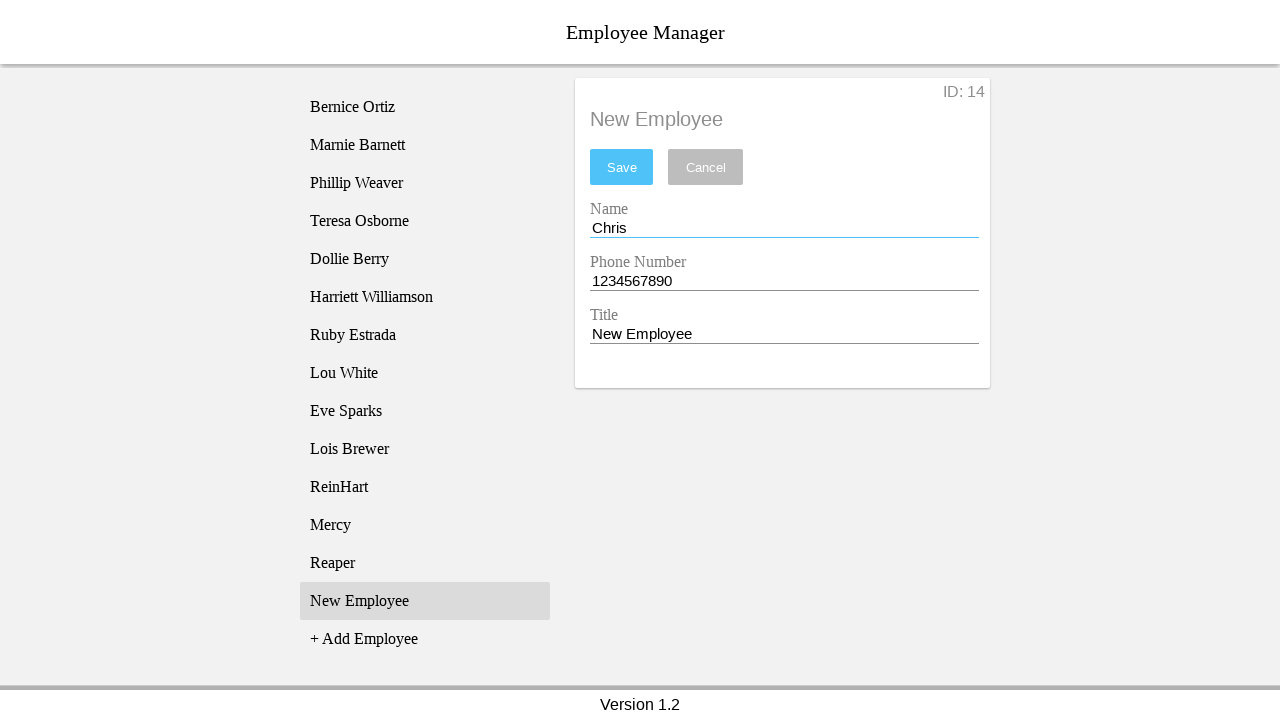

Cleared phone entry field on [name="phoneEntry"]
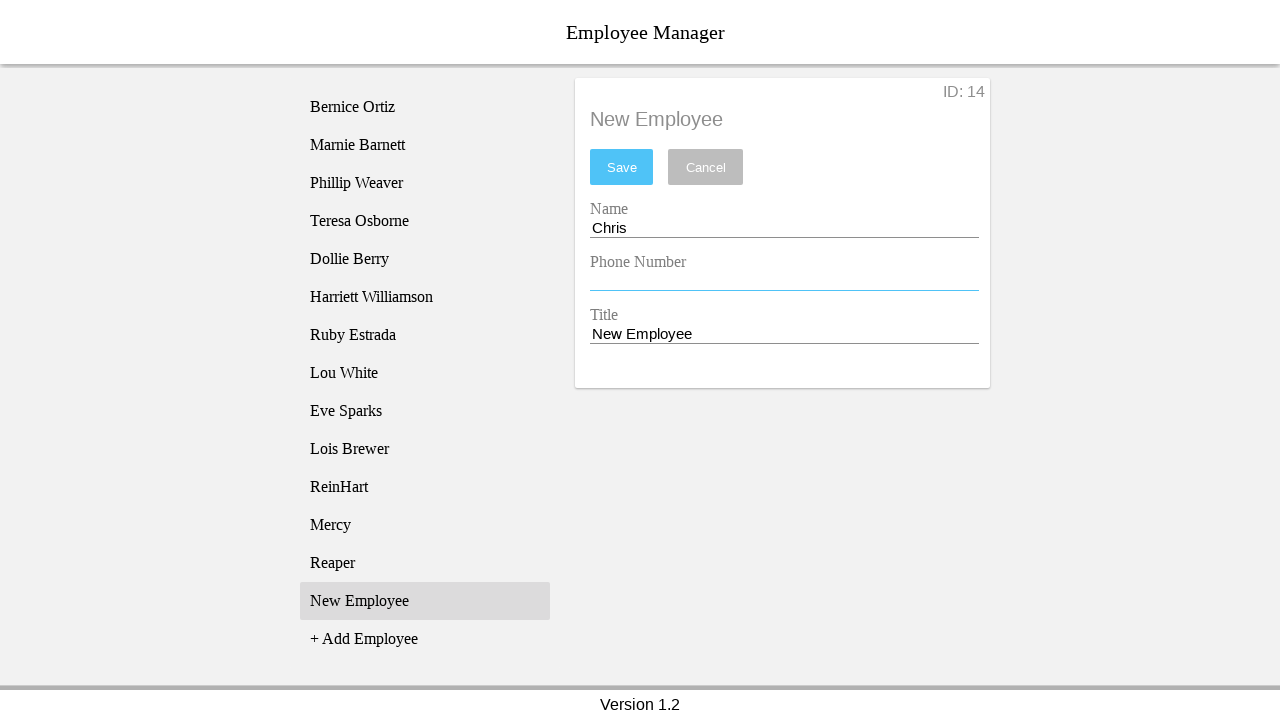

Filled phone field with '9876543210' on [name="phoneEntry"]
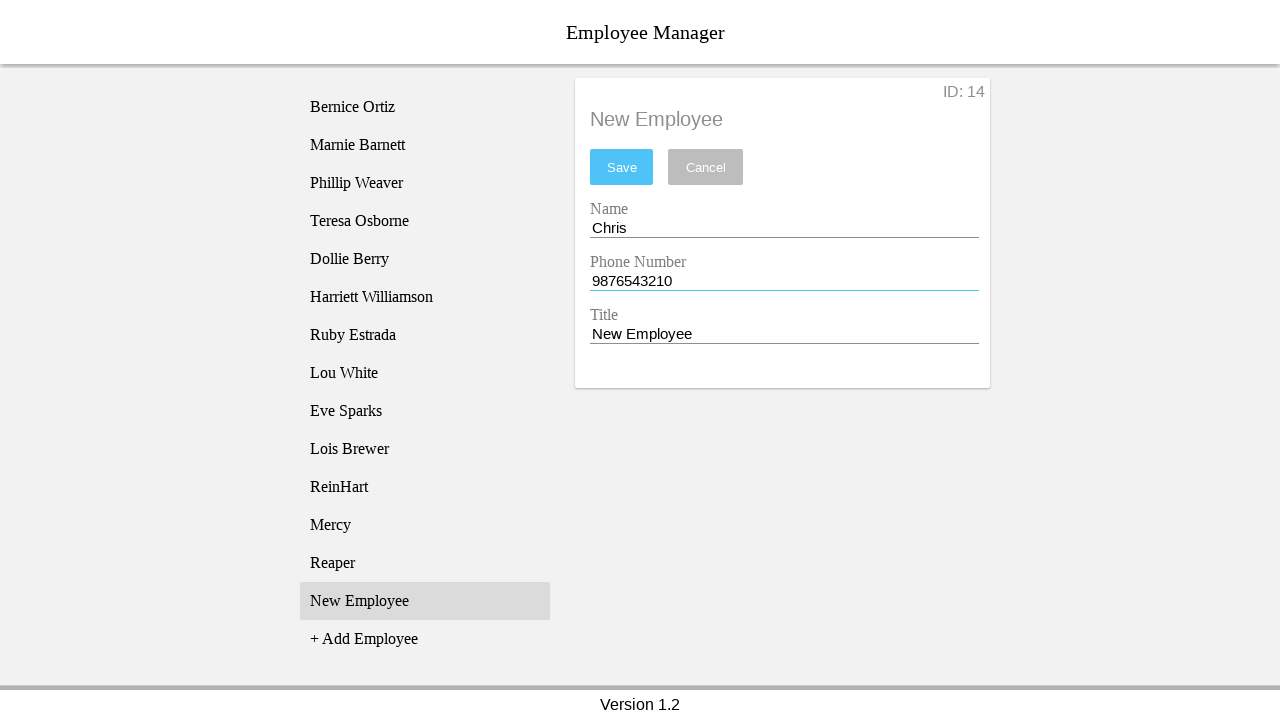

Cleared title entry field on [name="titleEntry"]
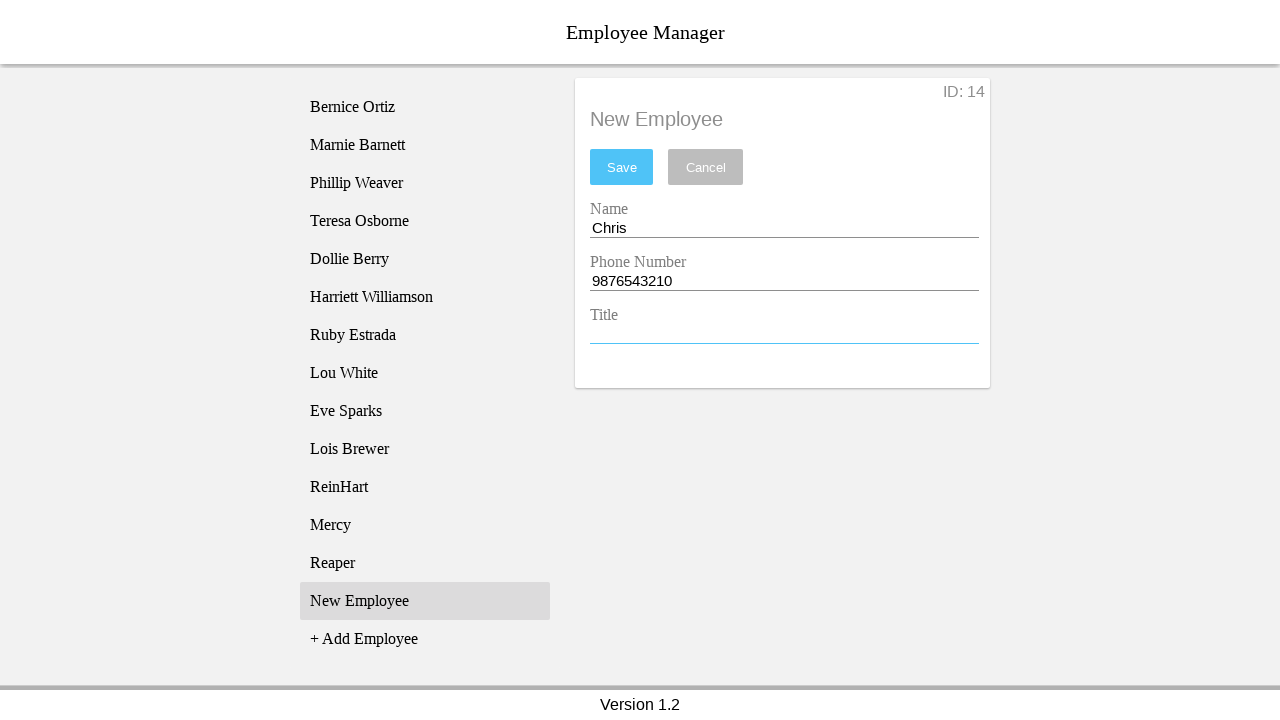

Filled title field with 'Player' on [name="titleEntry"]
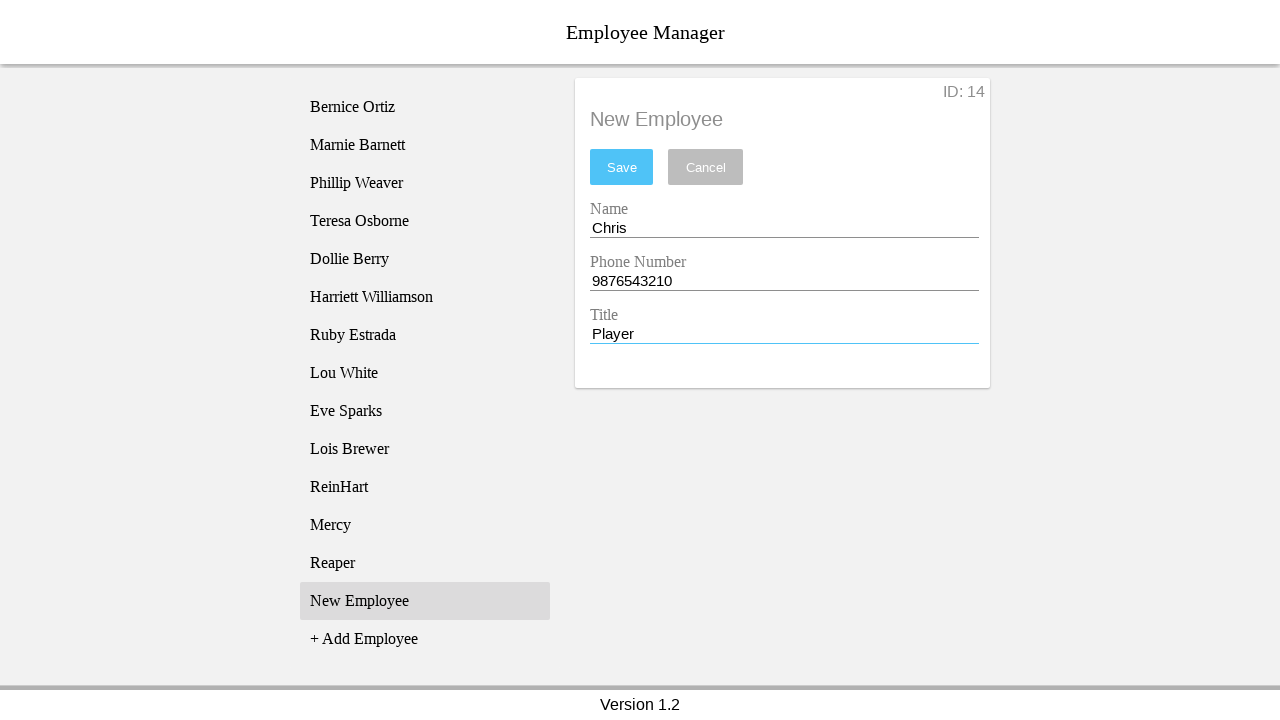

Clicked save button to add Chris at (622, 167) on #saveBtn
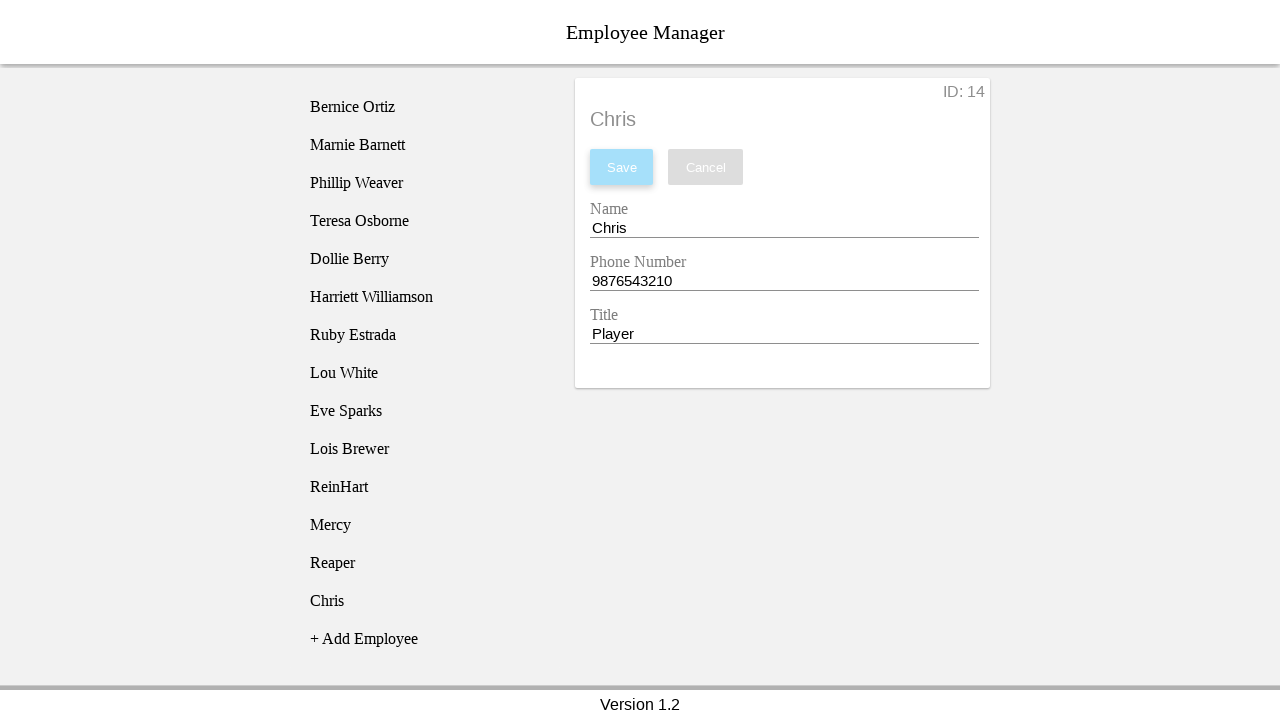

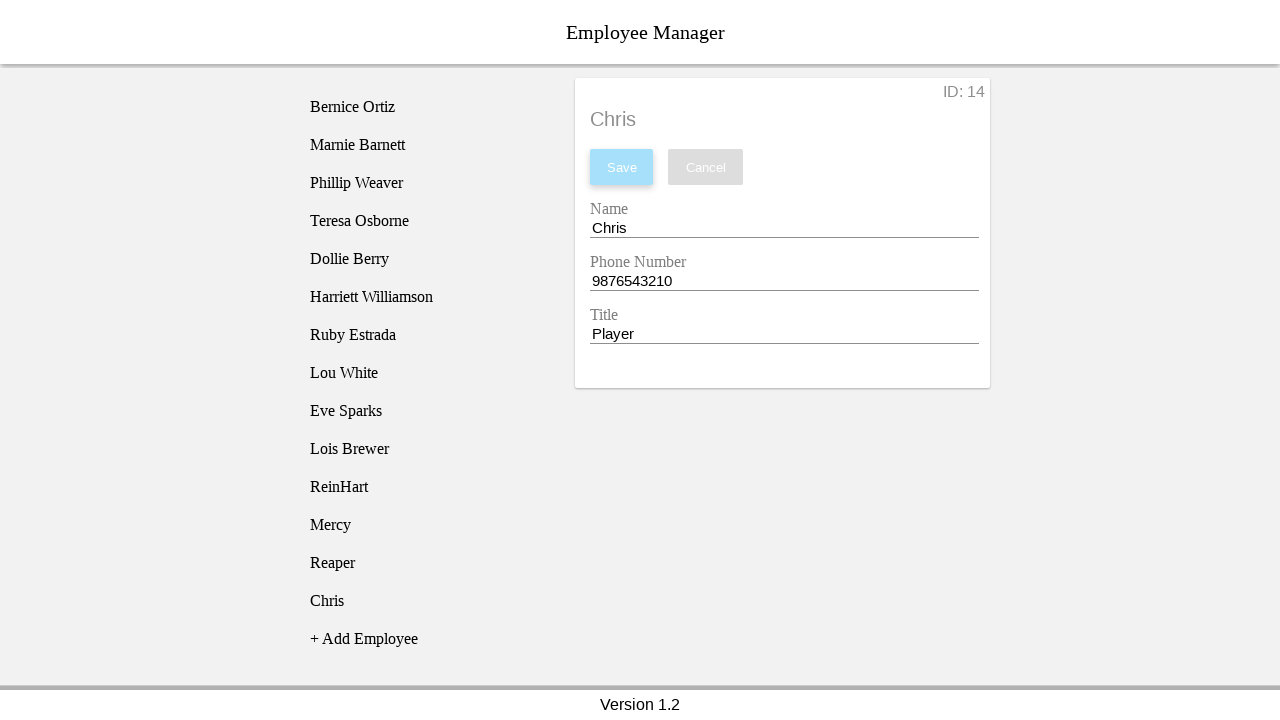